Tests drag and drop functionality by dragging a JSON element into a target box on the Grotech Minds website

Starting URL: https://grotechminds.com/drag-and-drop/

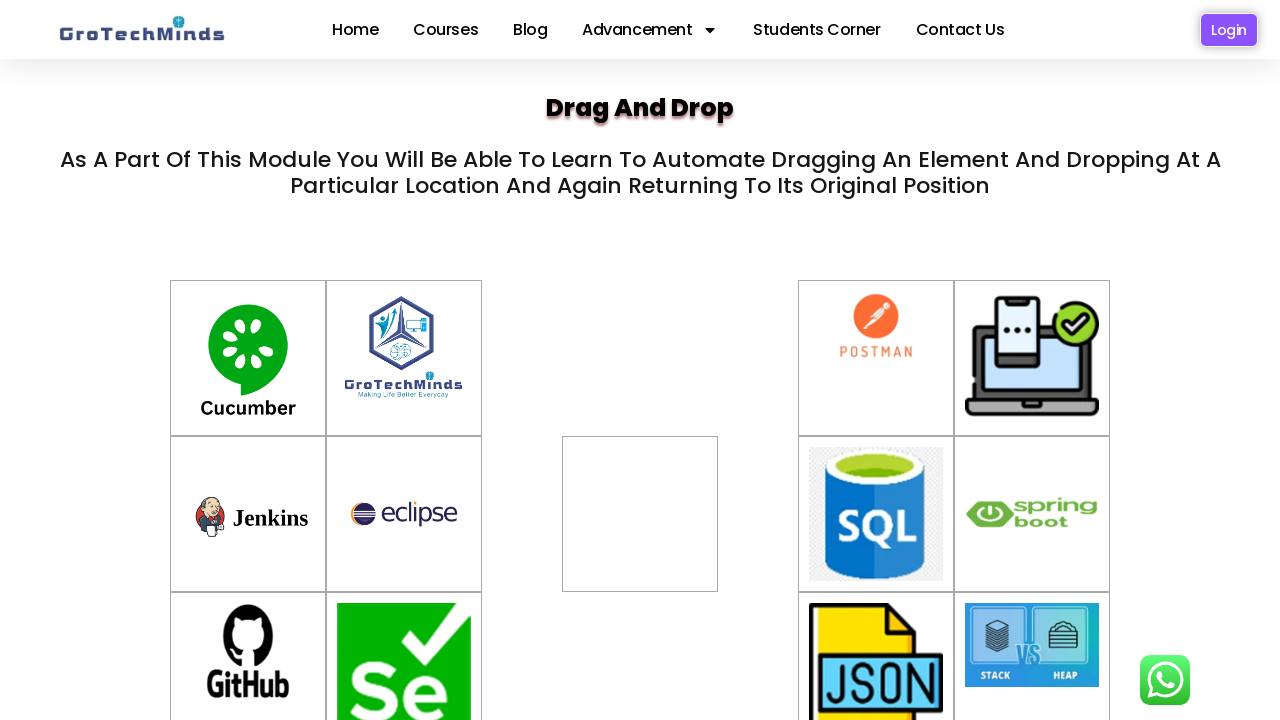

Located JSON element to drag with id 'container-10'
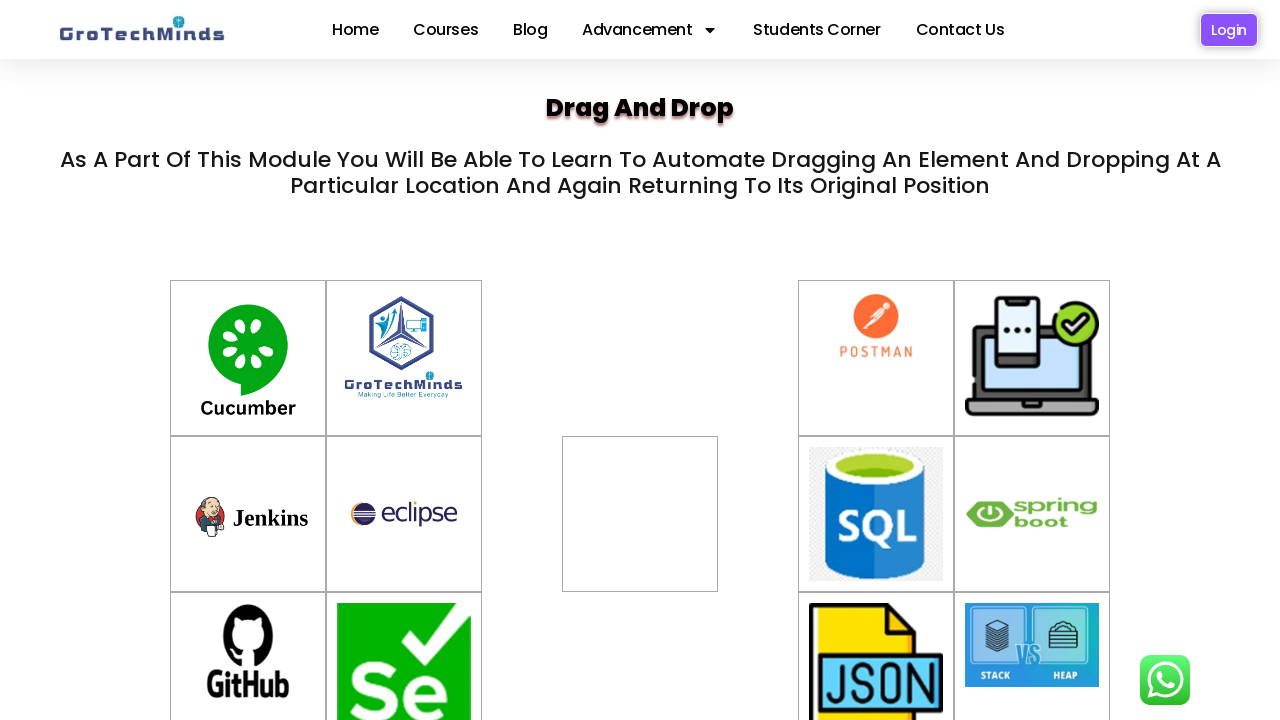

Located target drop box with id 'div2'
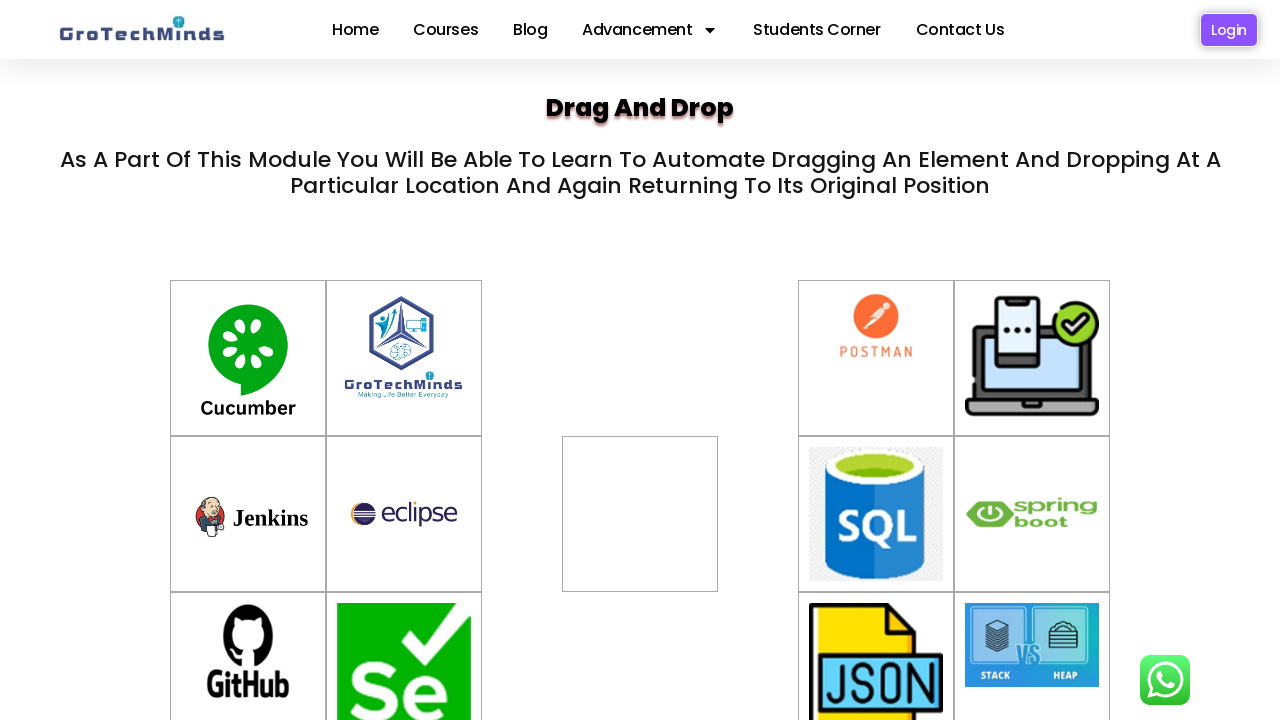

Dragged JSON element into target drop box at (640, 487)
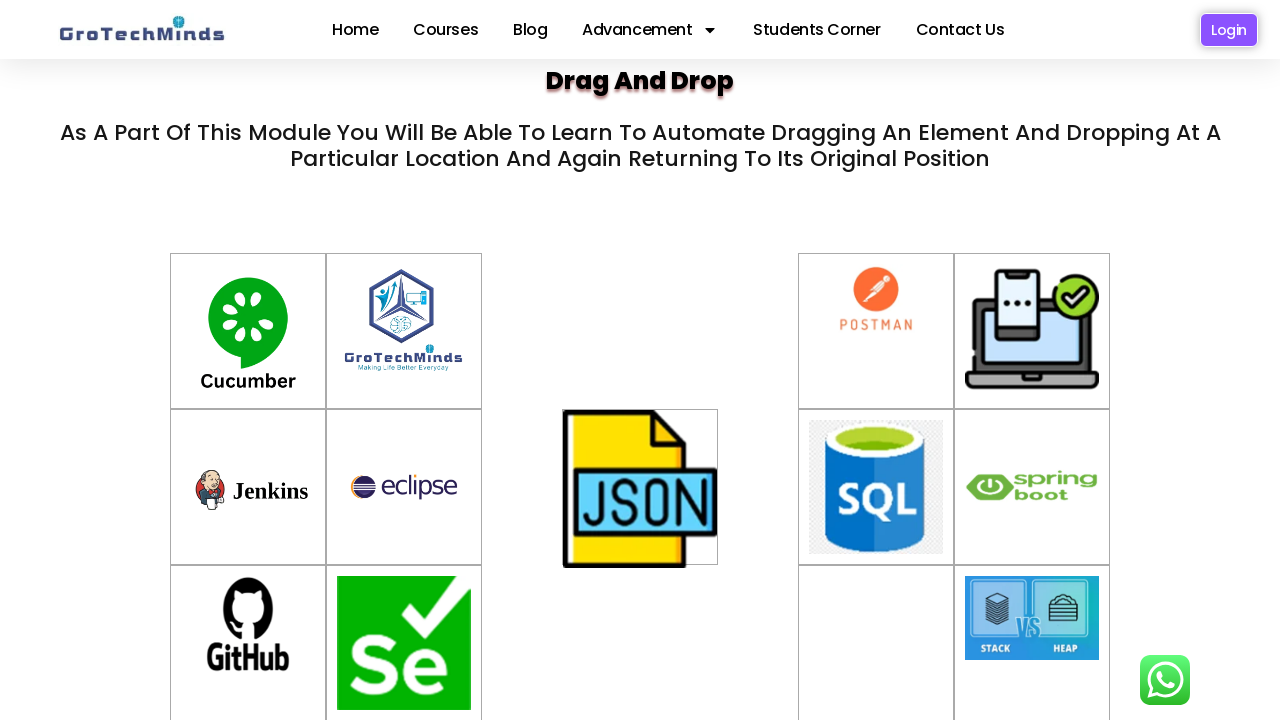

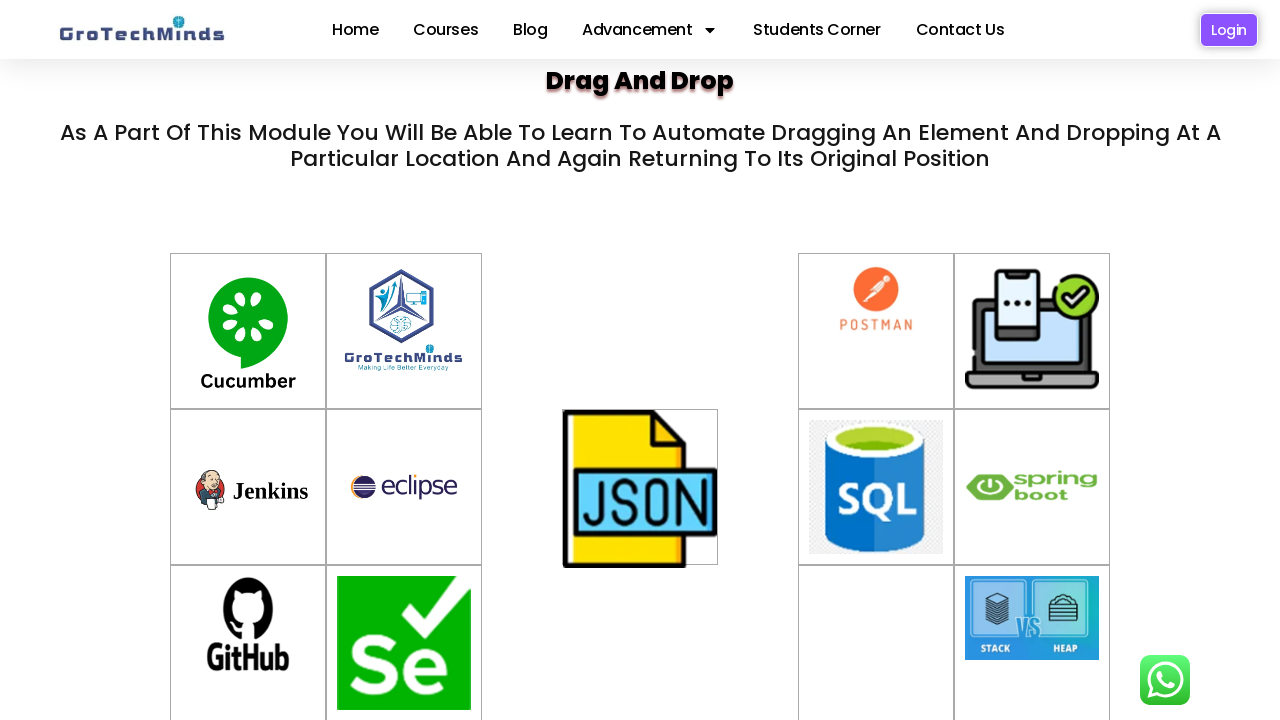